Waits for price to reach $100, books the item, then solves a mathematical captcha and submits the answer

Starting URL: http://suninjuly.github.io/explicit_wait2.html

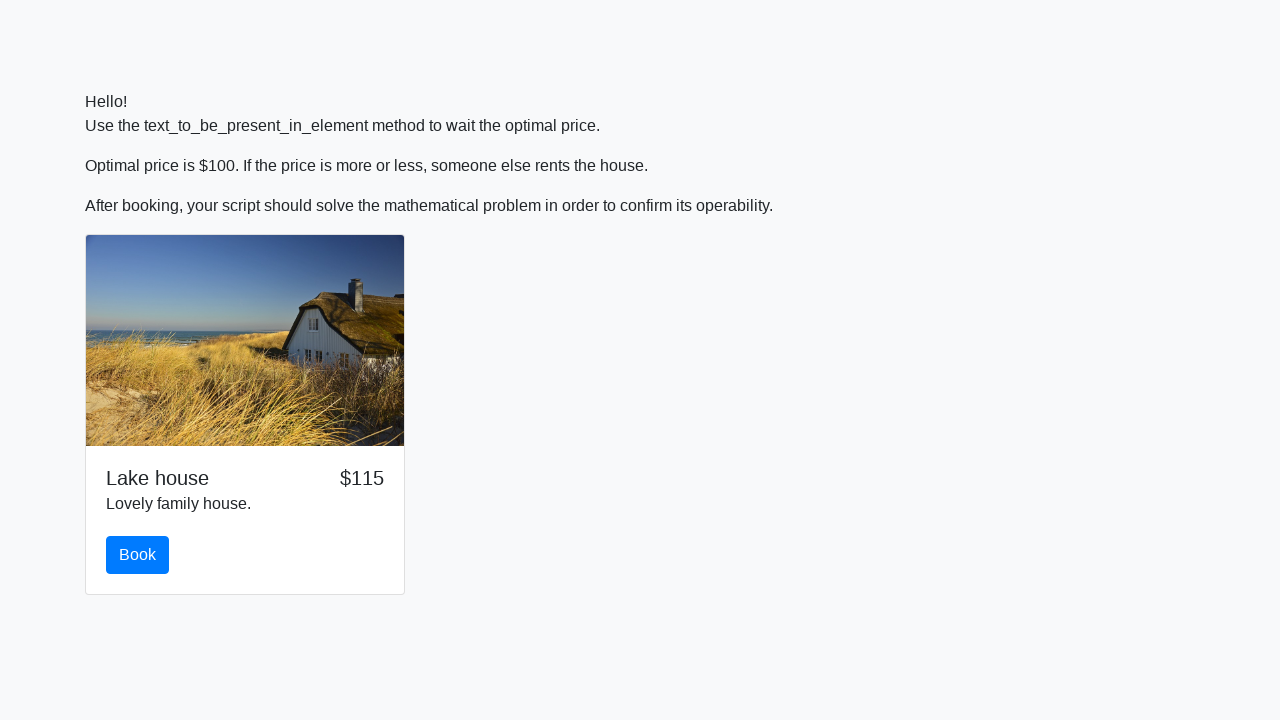

Waited for price to reach $100
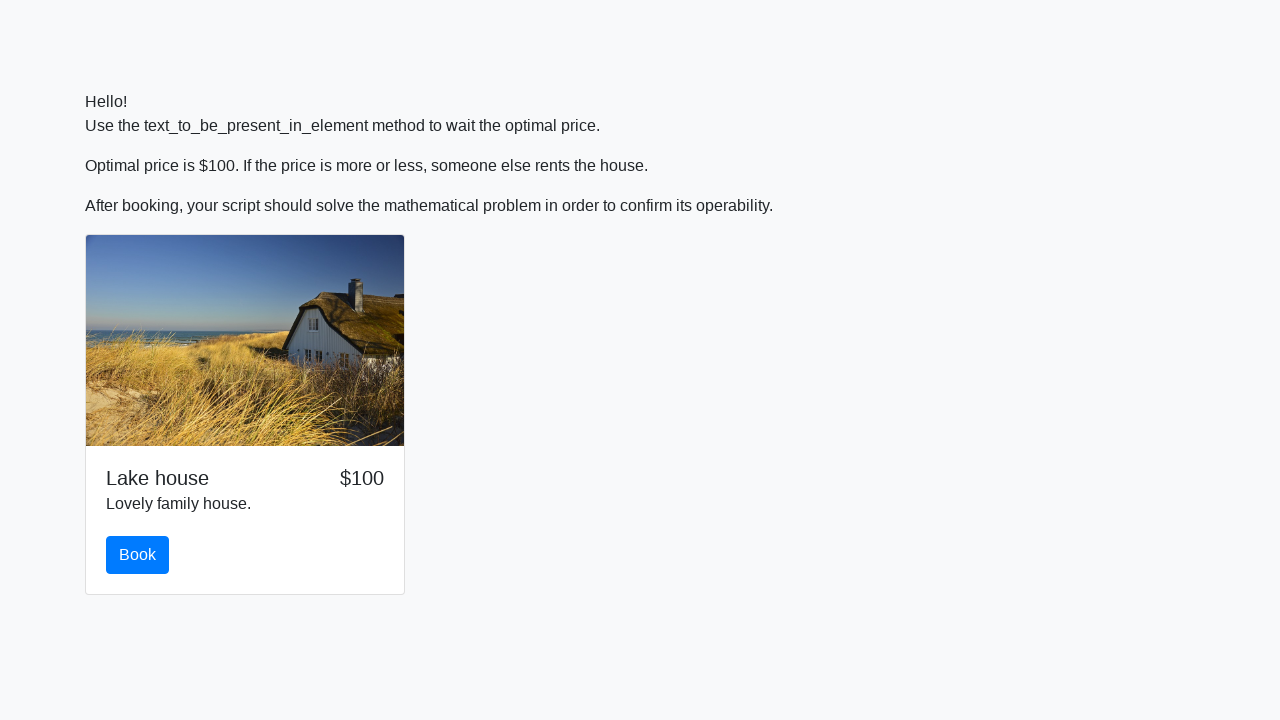

Clicked the book button at (138, 555) on #book
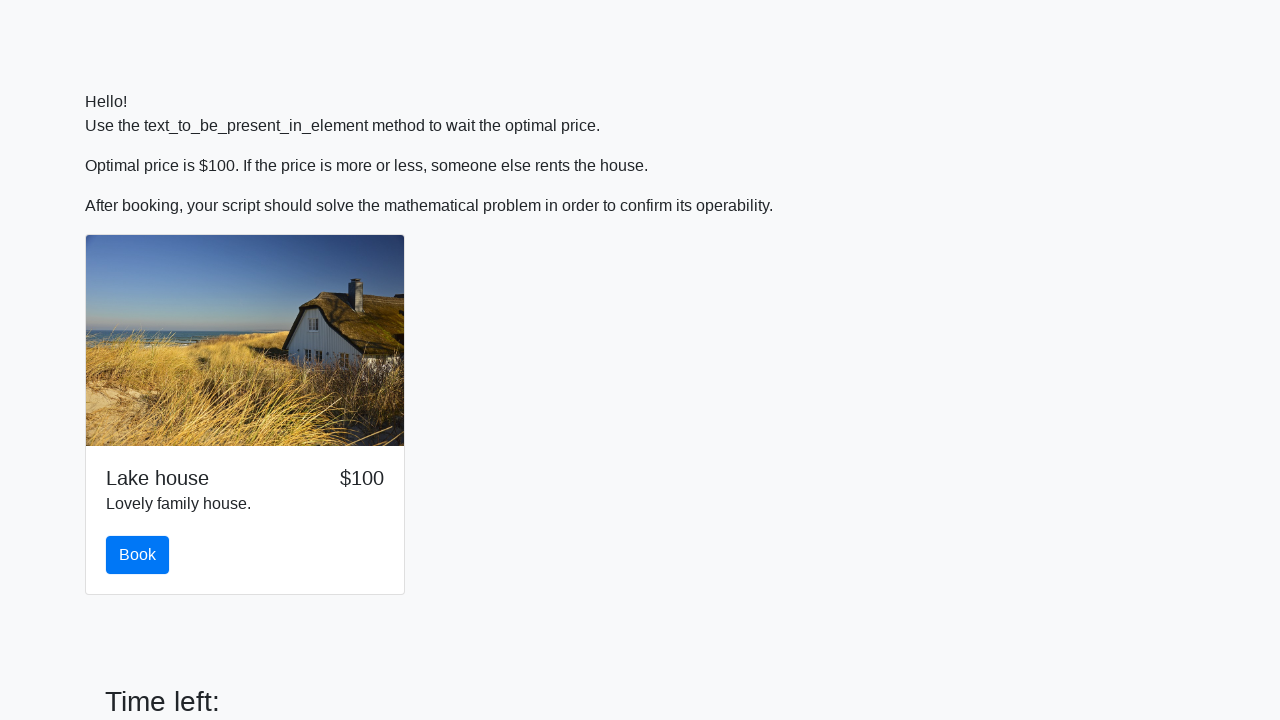

Scrolled submit button into view
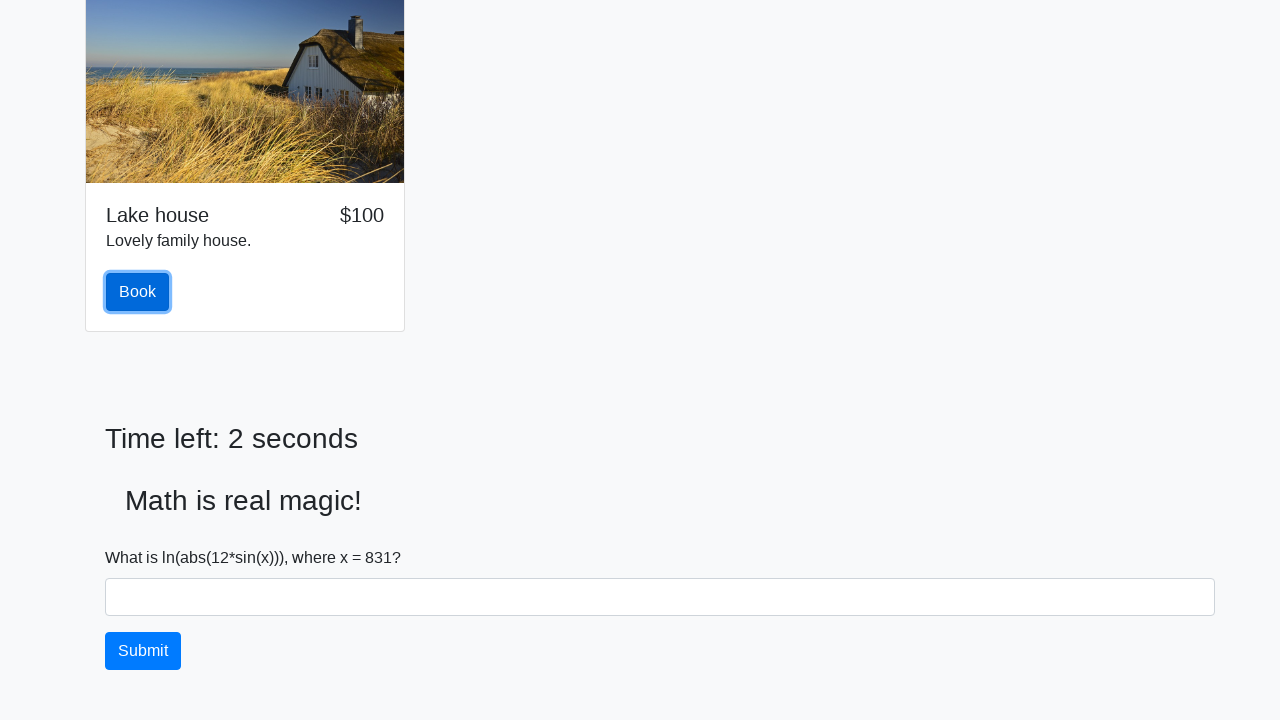

Retrieved input value for calculation
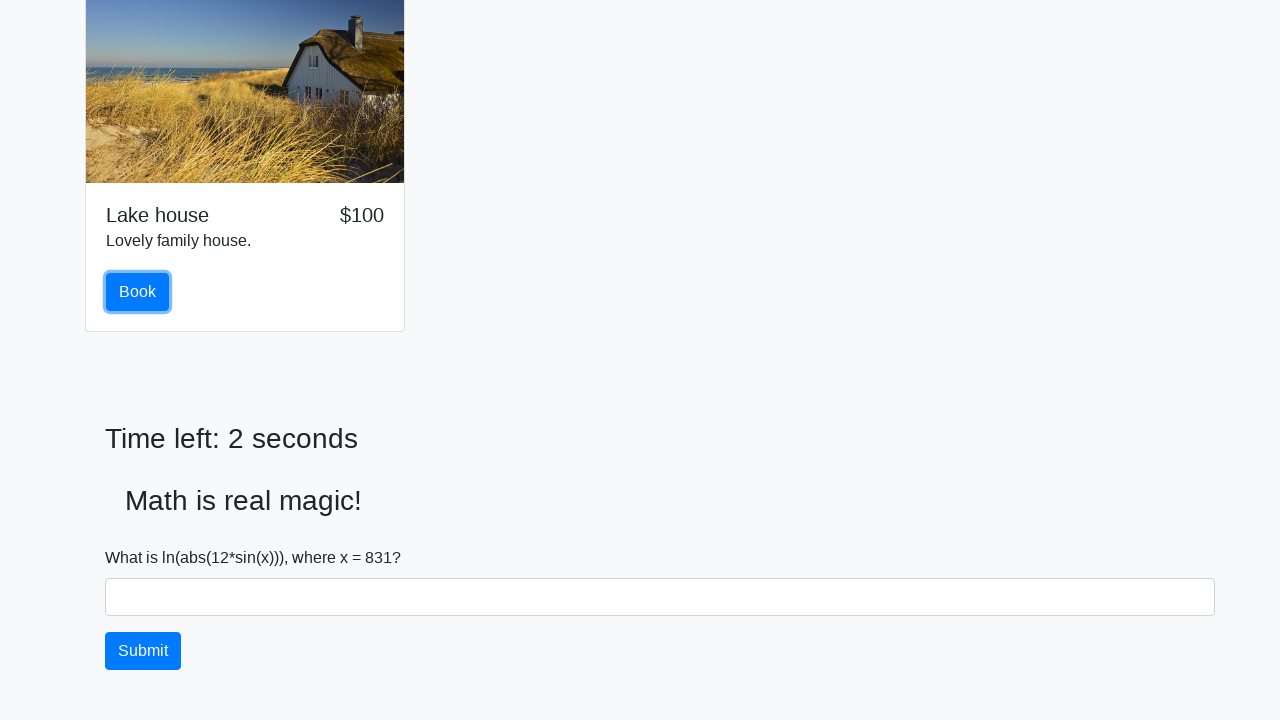

Calculated captcha answer: 2.4837182329426652
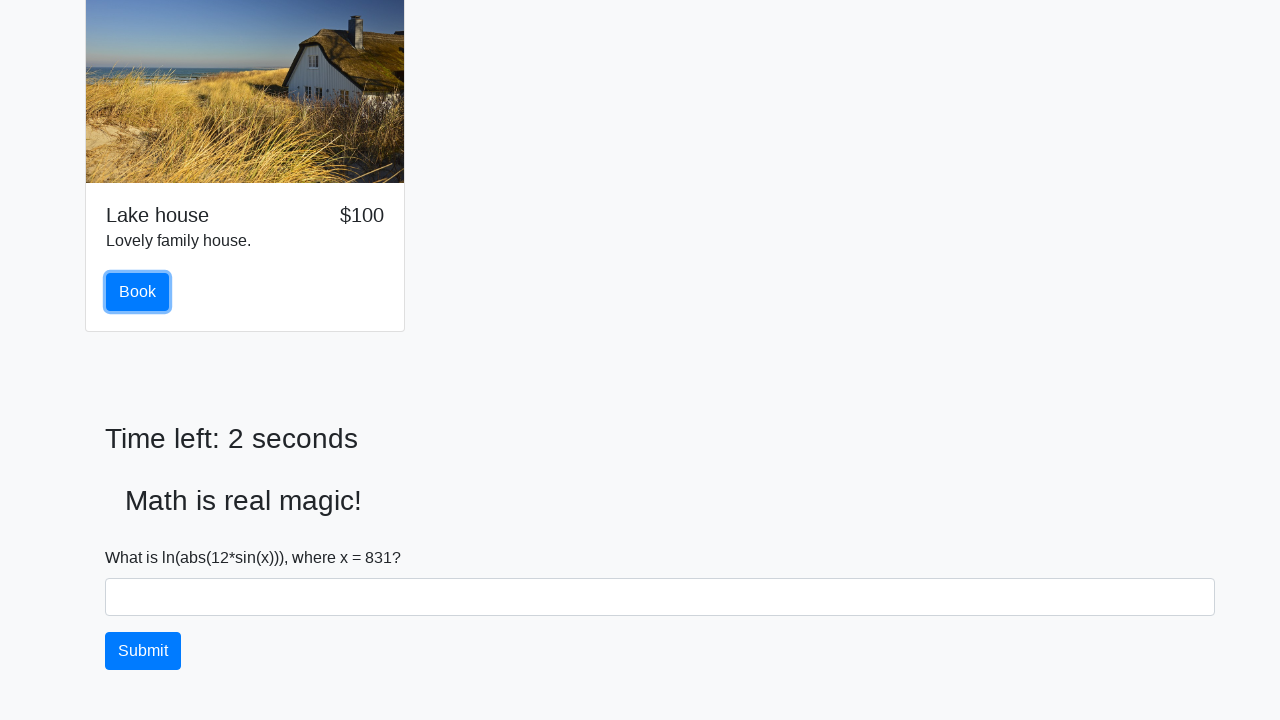

Filled in the captcha answer on #answer
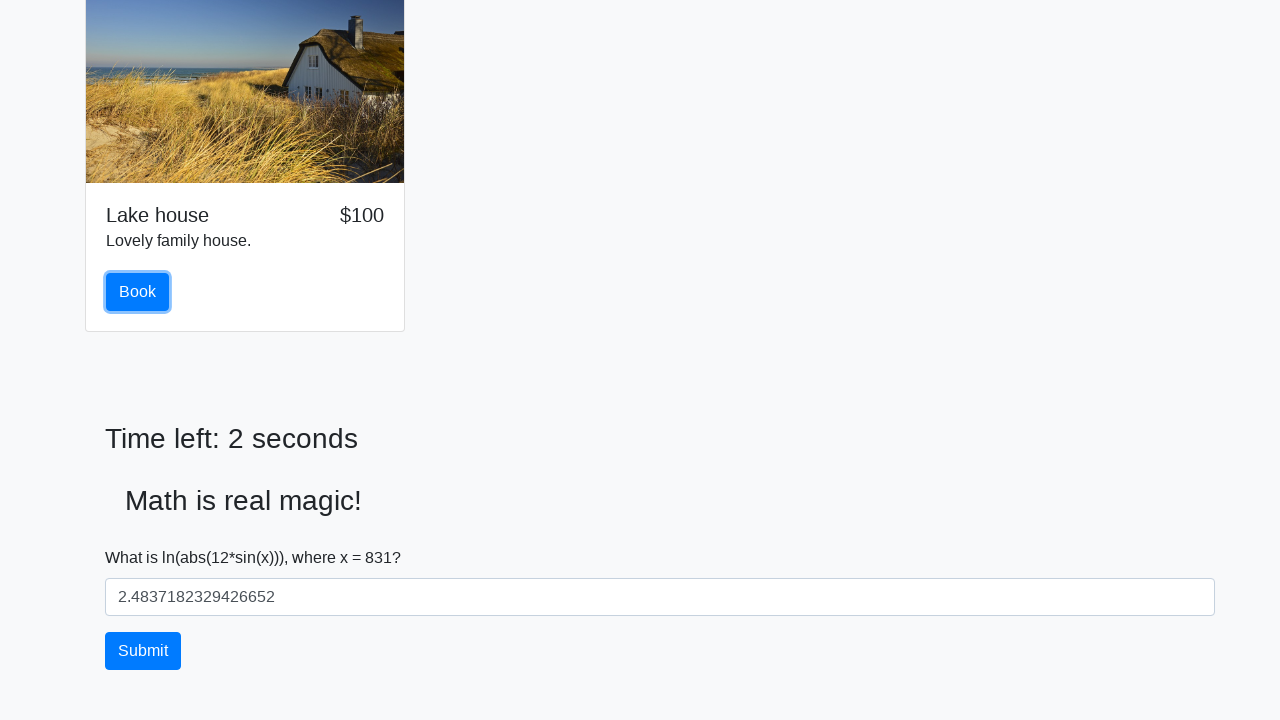

Submitted the captcha solution at (143, 651) on #solve
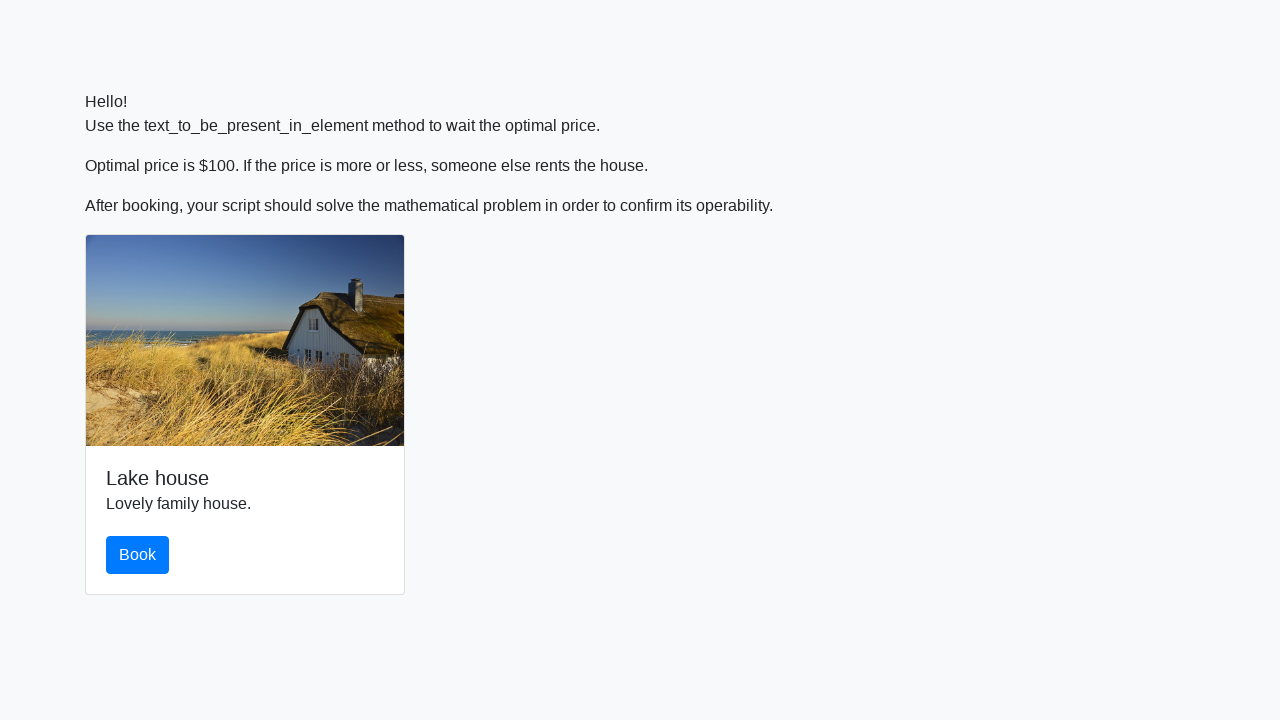

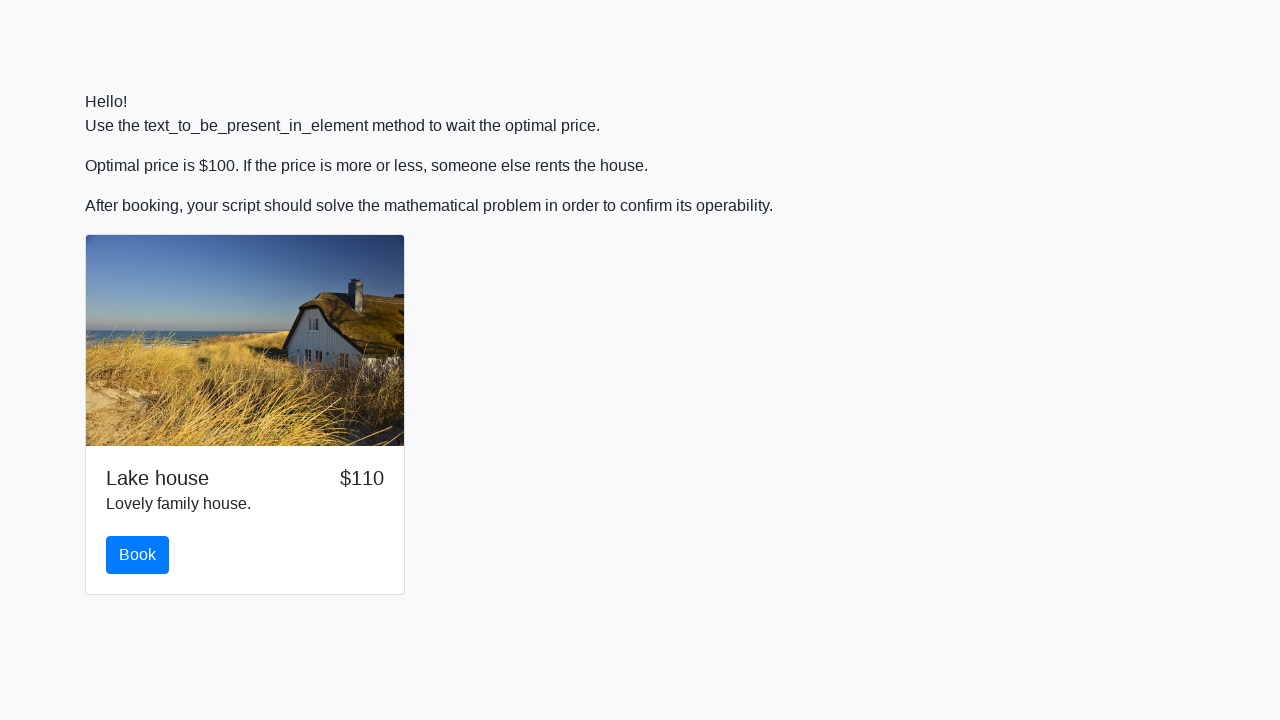